Tests checkbox interaction on a mortgage calculator page by clicking on an optional checkbox and verifying its state properties

Starting URL: https://www.calculator.net/mortgage-calculator.html

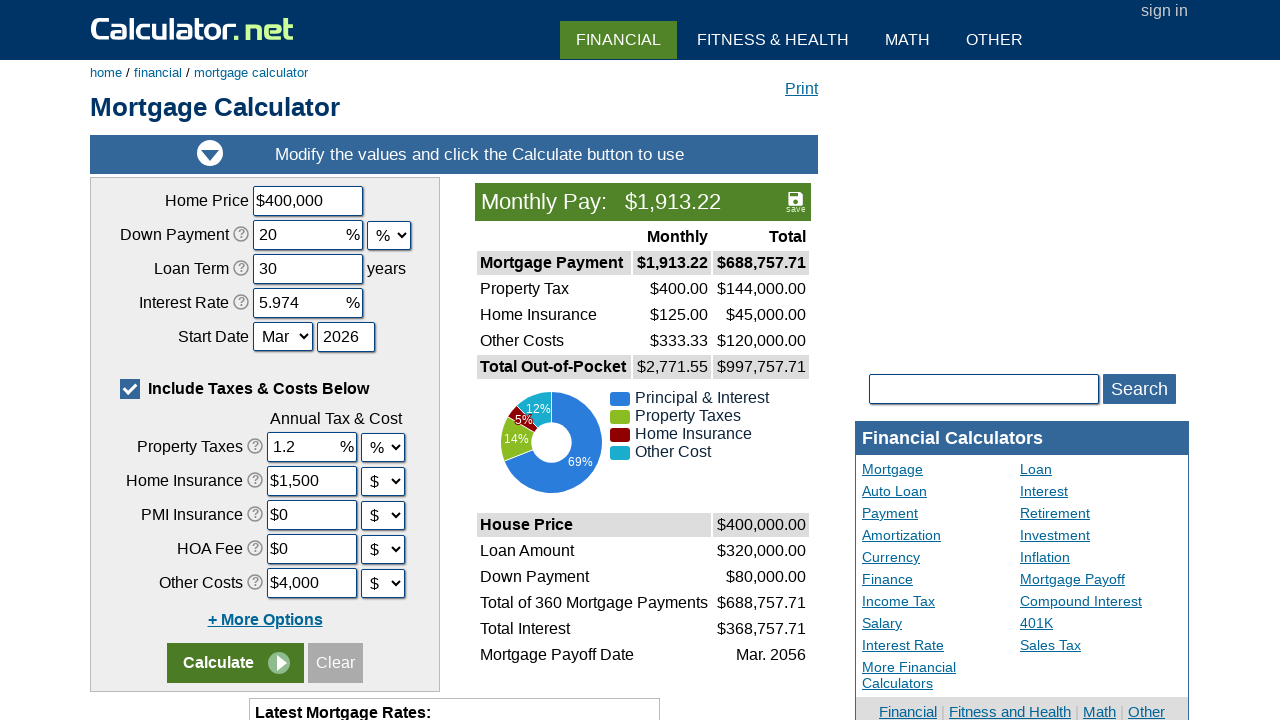

Clicked optional checkbox to toggle it at (130, 389) on xpath=//label[@for='caddoptional']//span[@class='cbmark']
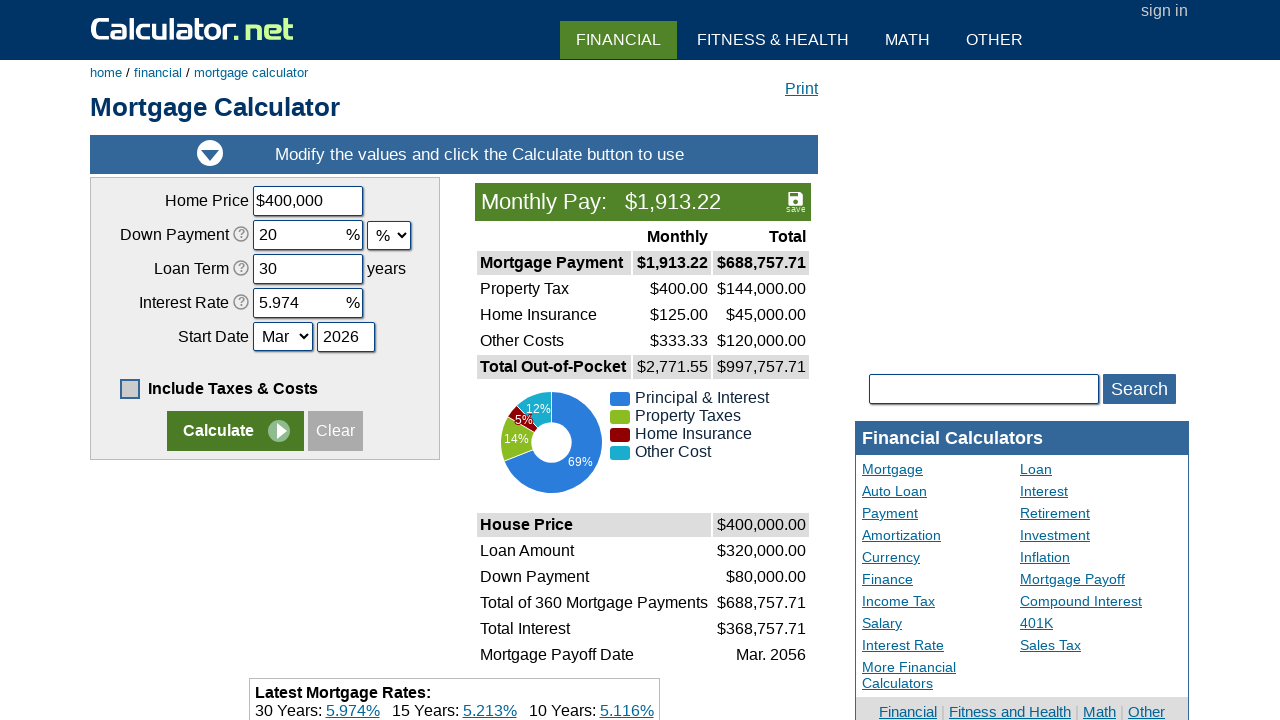

Waited 1 second for checkbox state to update
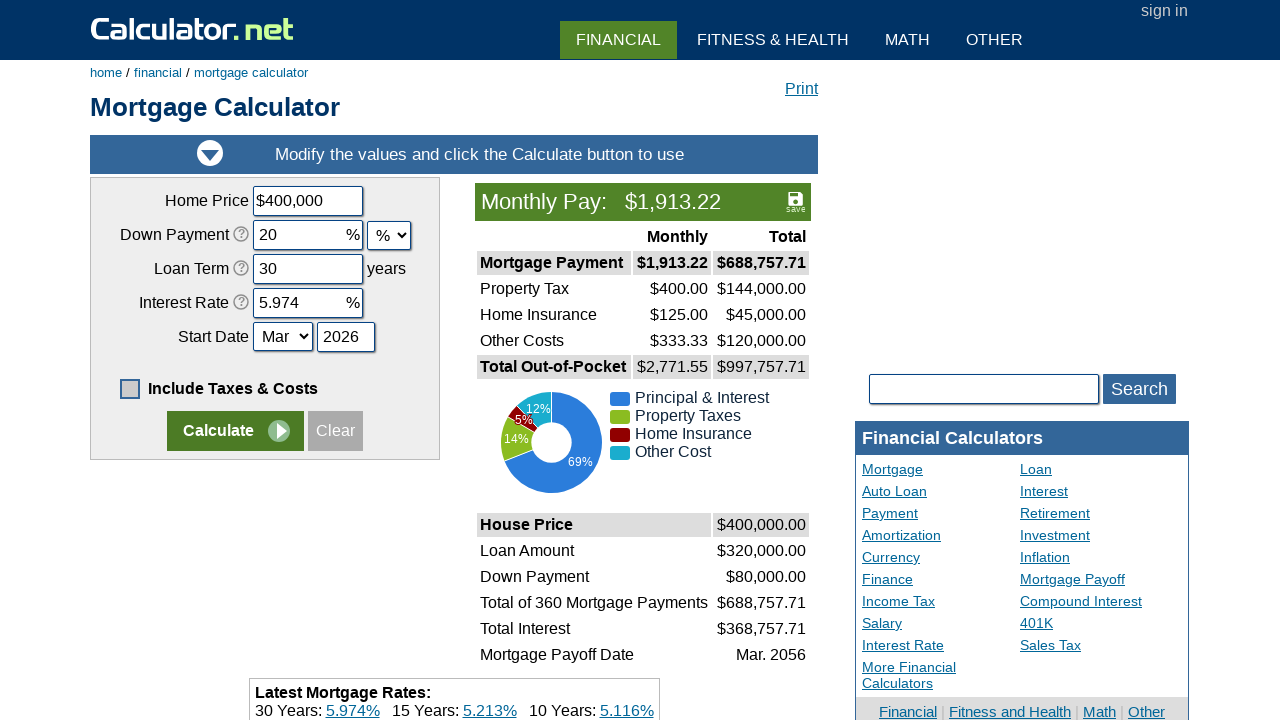

Located the optional checkbox element
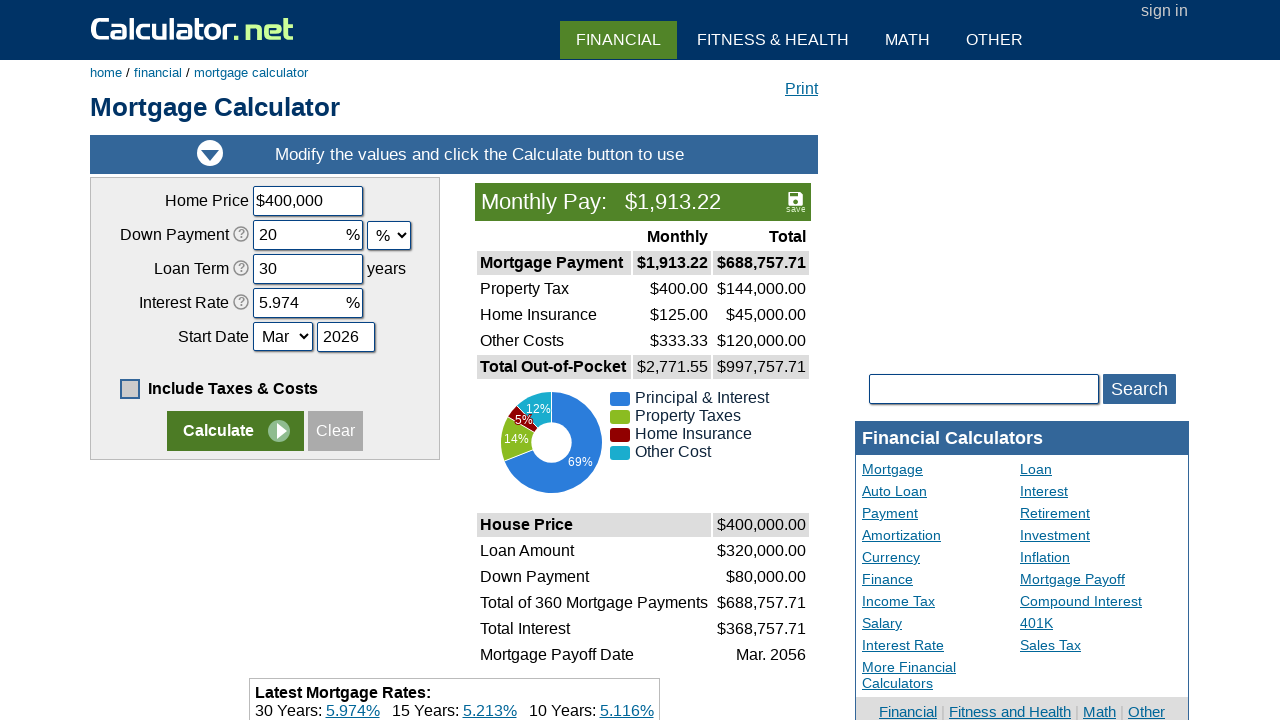

Verified checkbox is visible
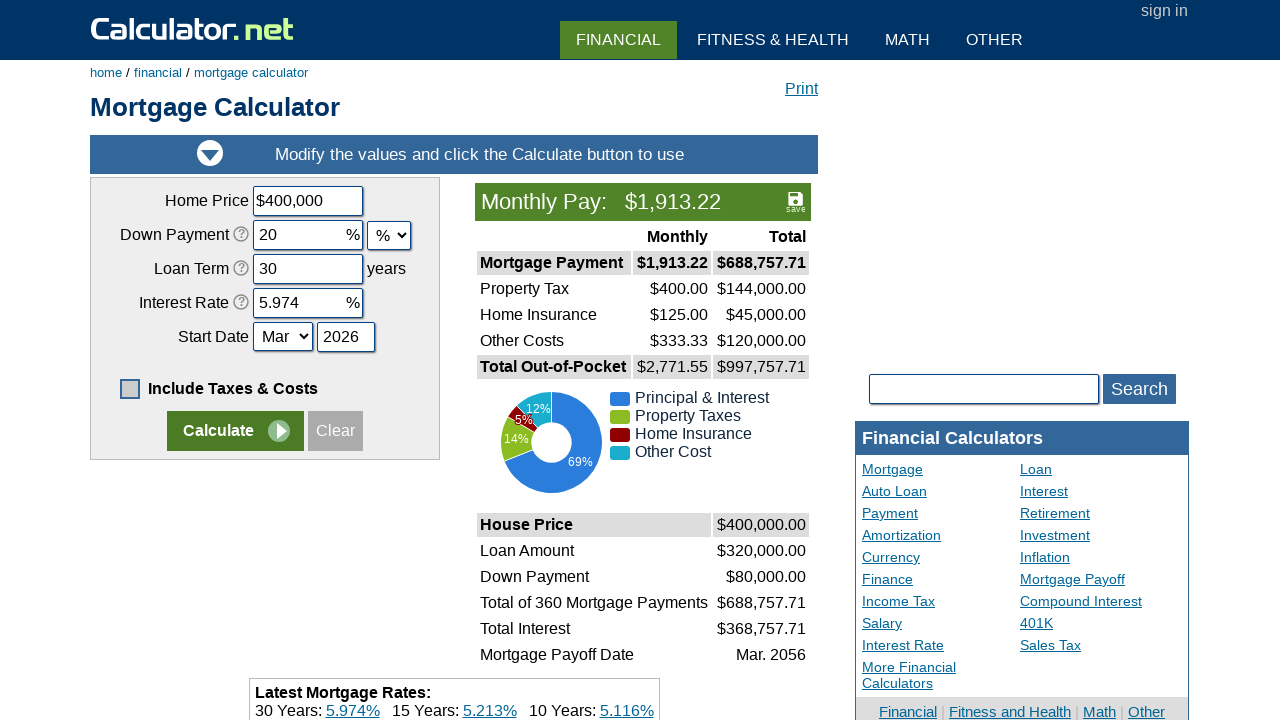

Verified checkbox is enabled
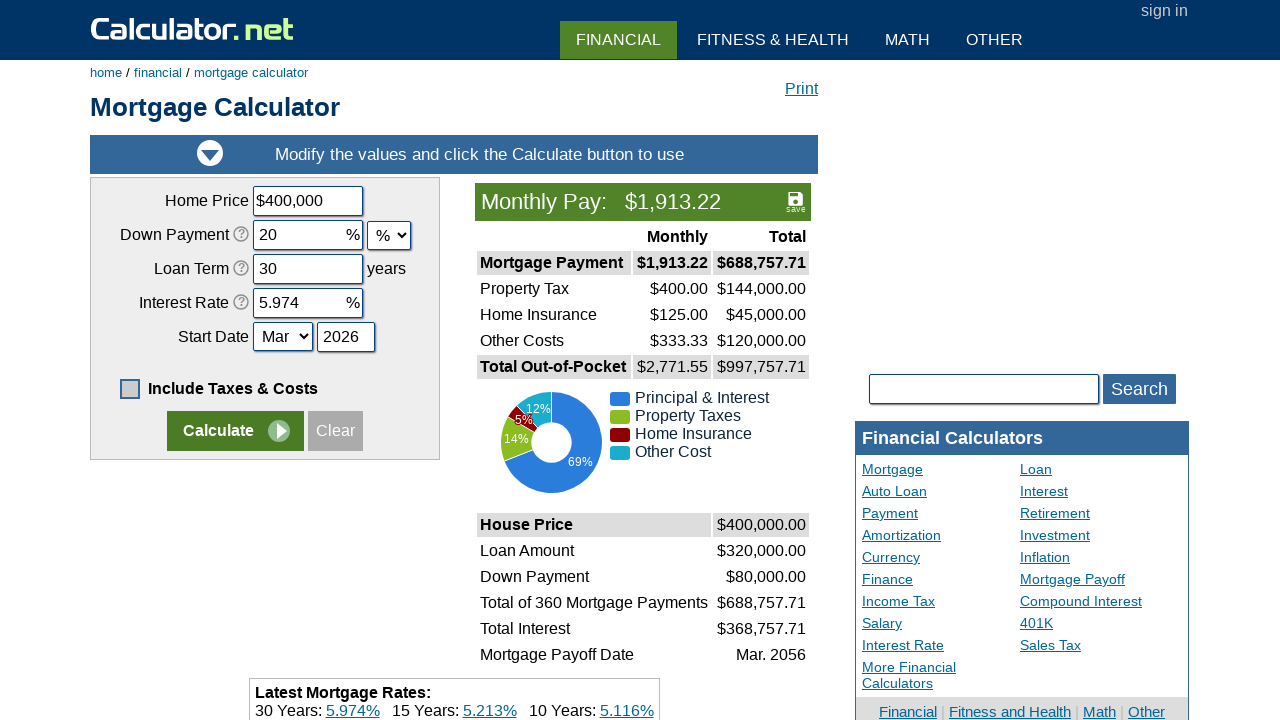

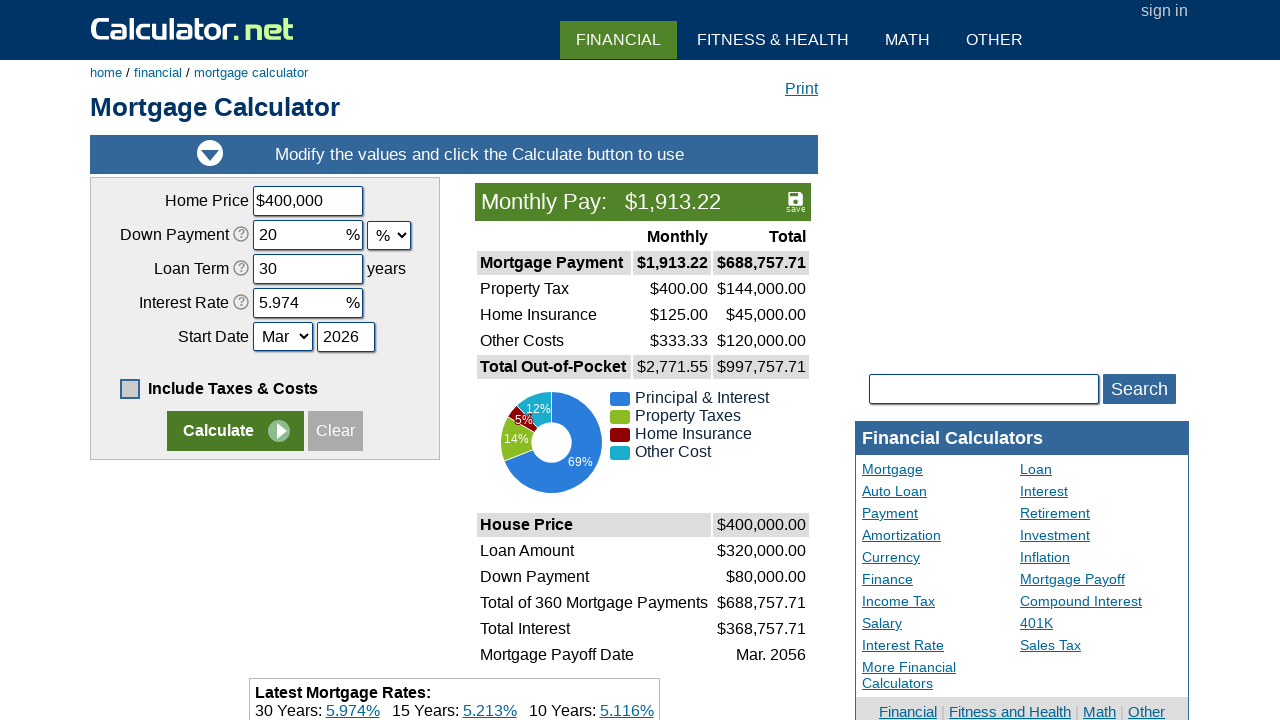